Fills the mobile number field in the practice form

Starting URL: https://demoqa.com/automation-practice-form

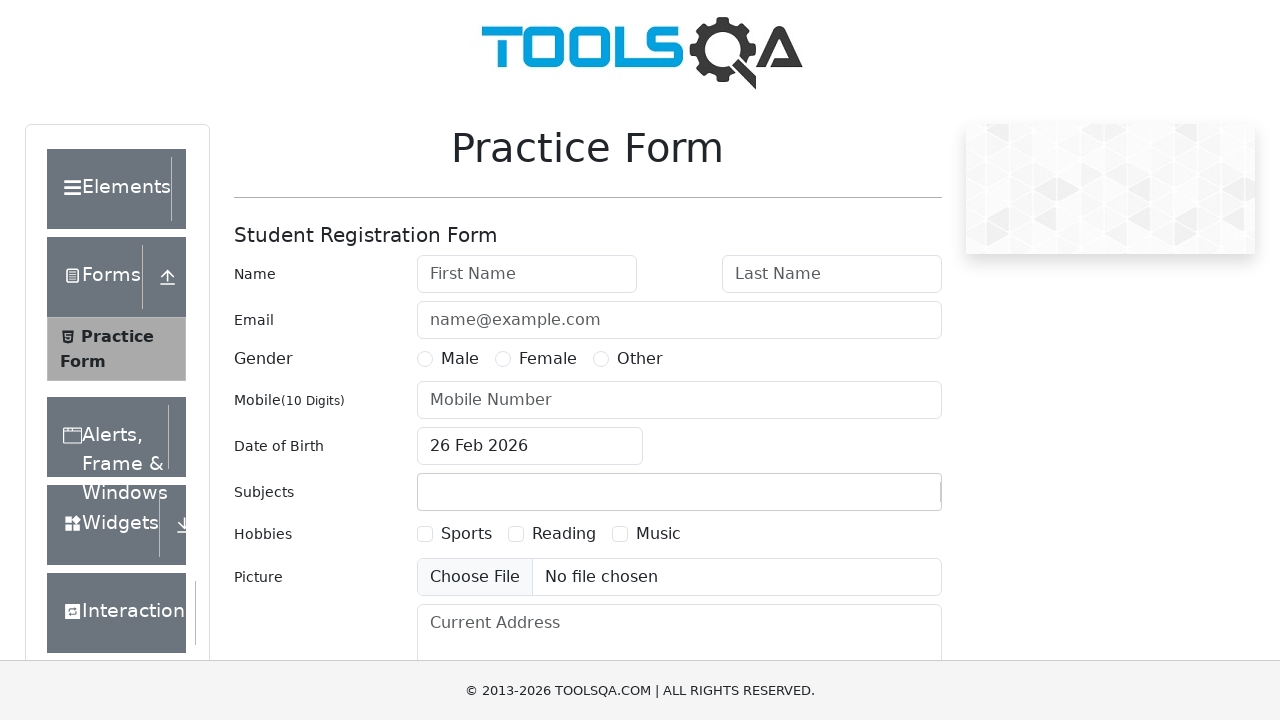

Filled mobile number field with '0171212121' on #userNumber
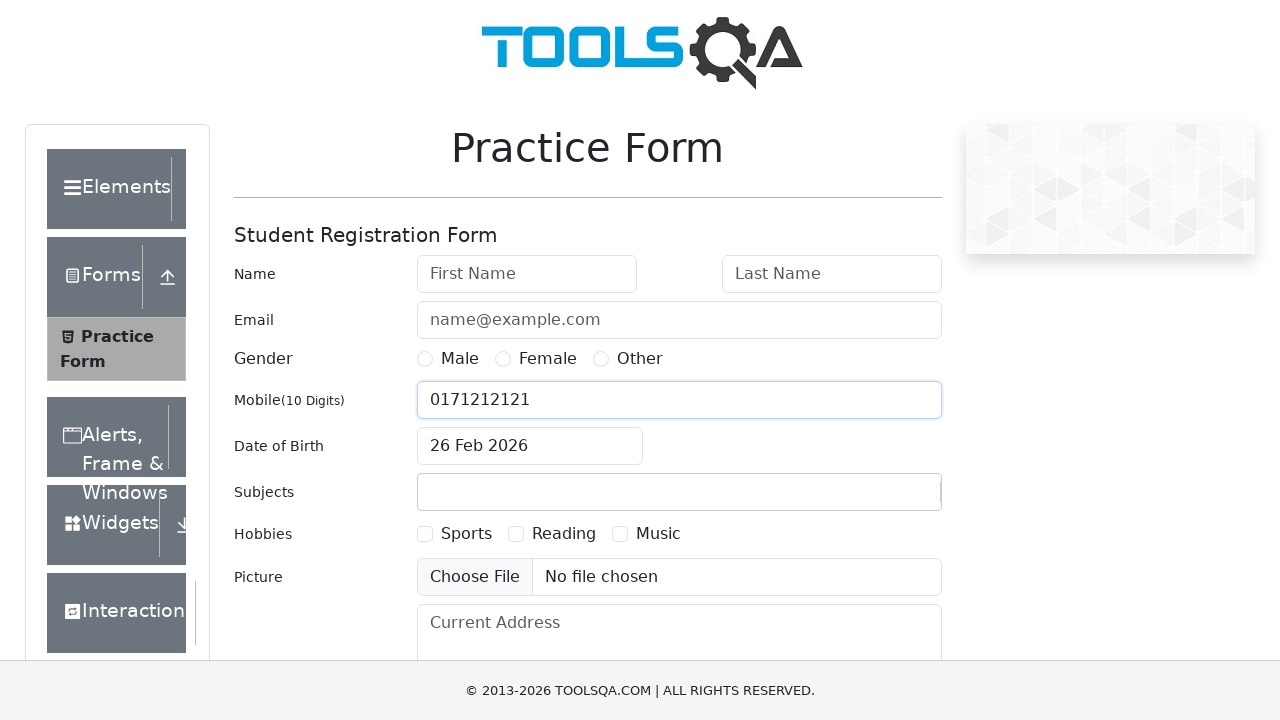

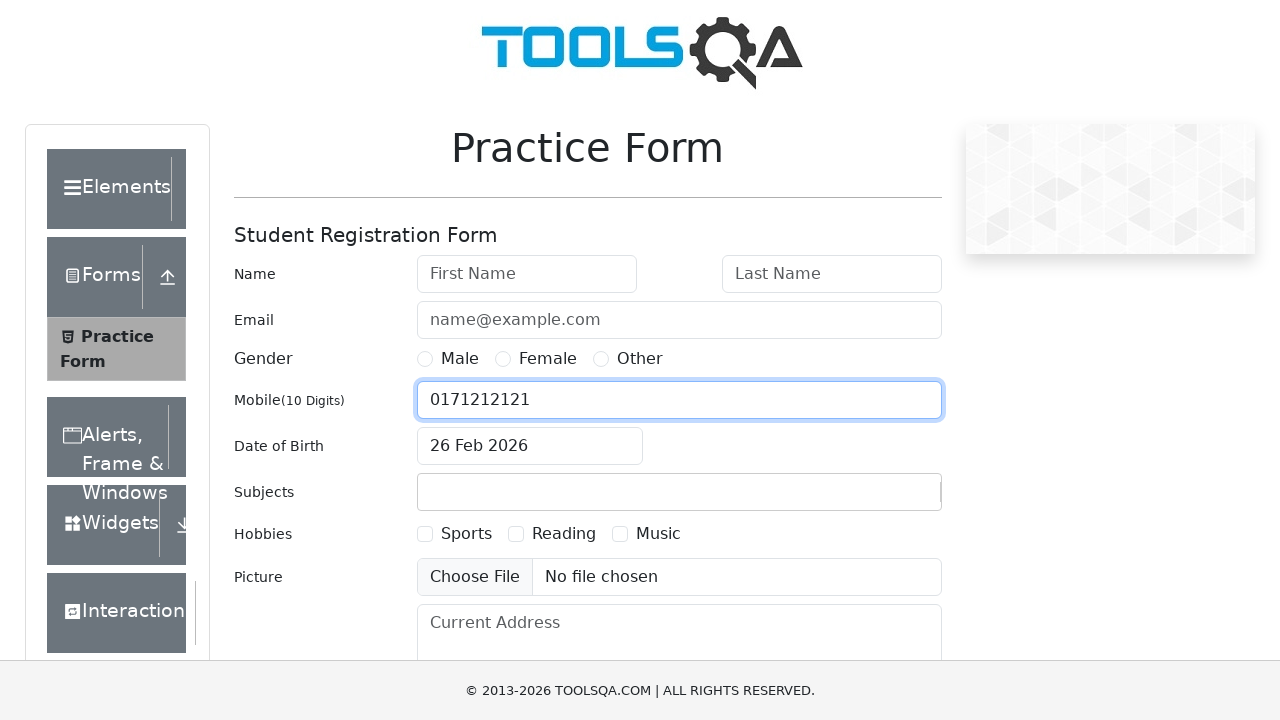